Automates playing an arithmetic game by reading questions, calculating answers, and submitting them until the game ends

Starting URL: https://arithmetic.zetamac.com/game?key=a7220a92

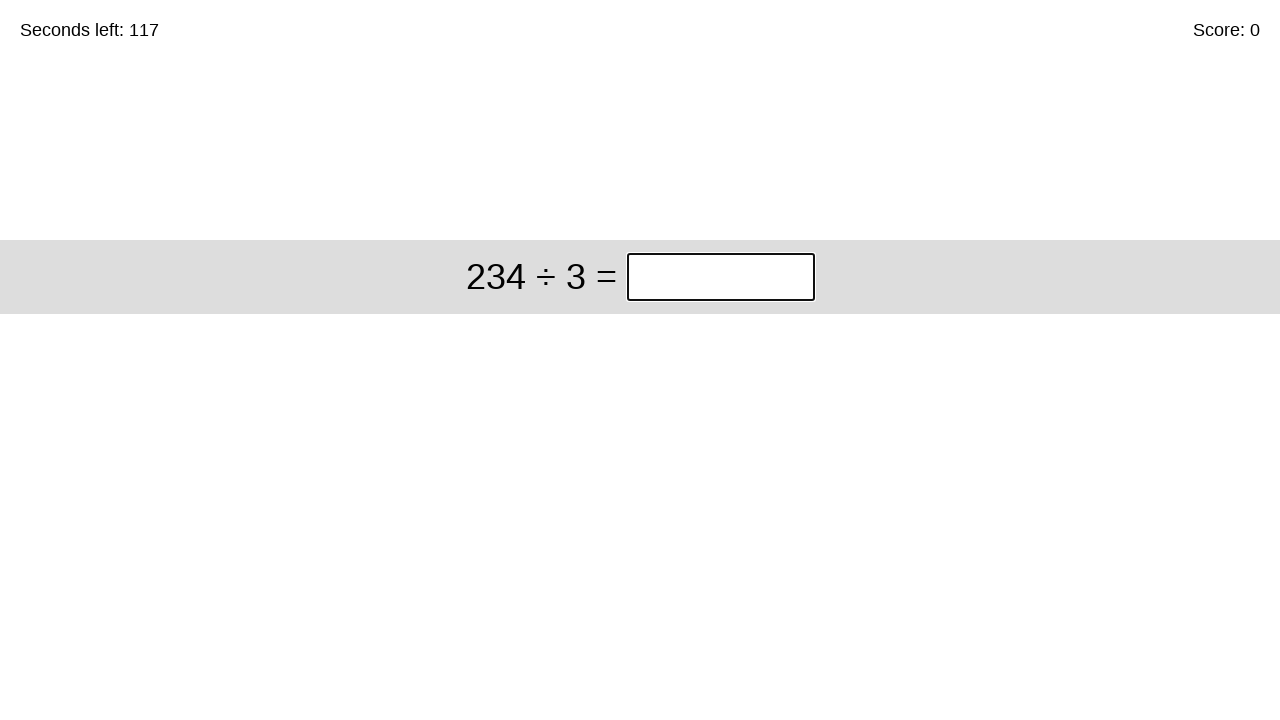

Game ended or question element not found
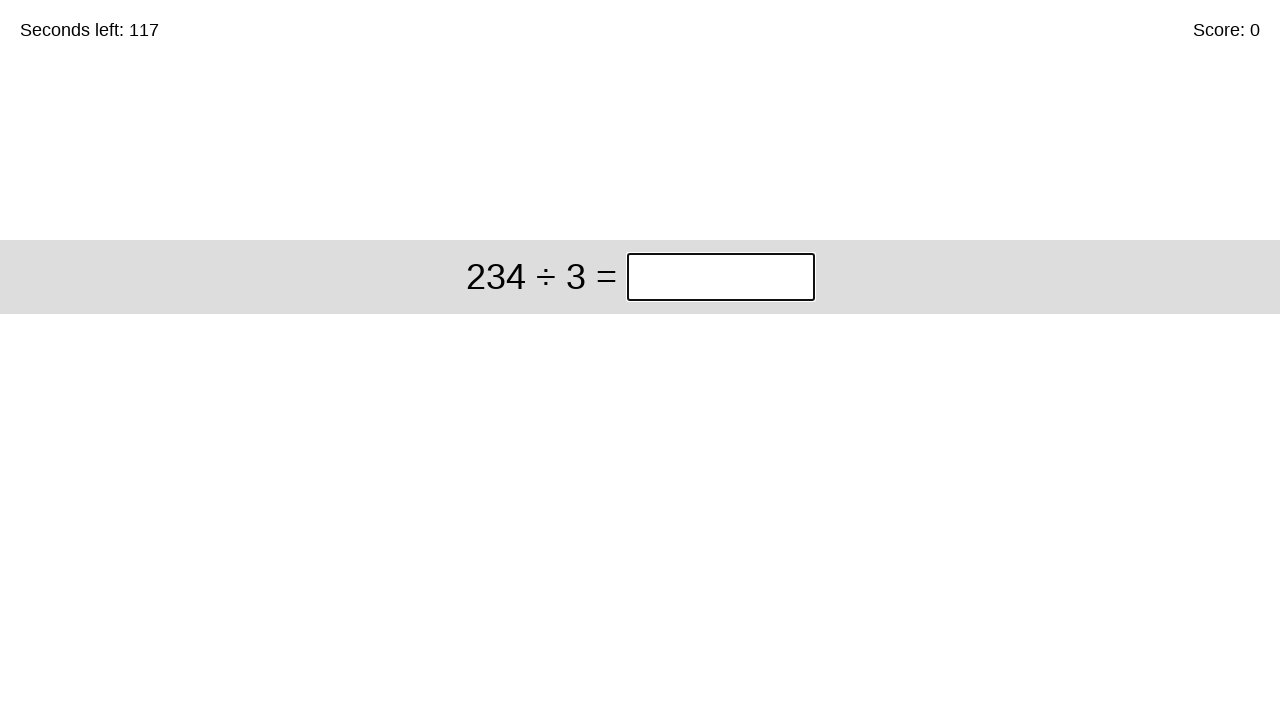

Waited 4.5 seconds for final score to appear
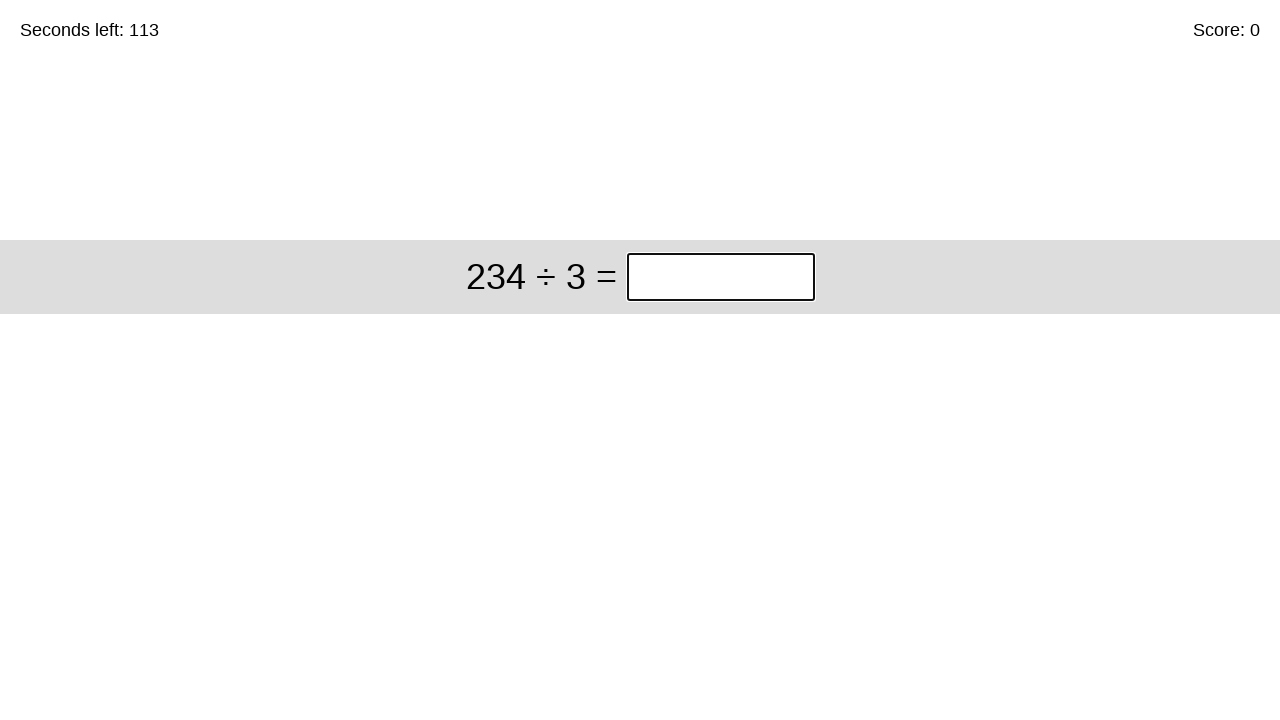

Final score element not found or timeout reached
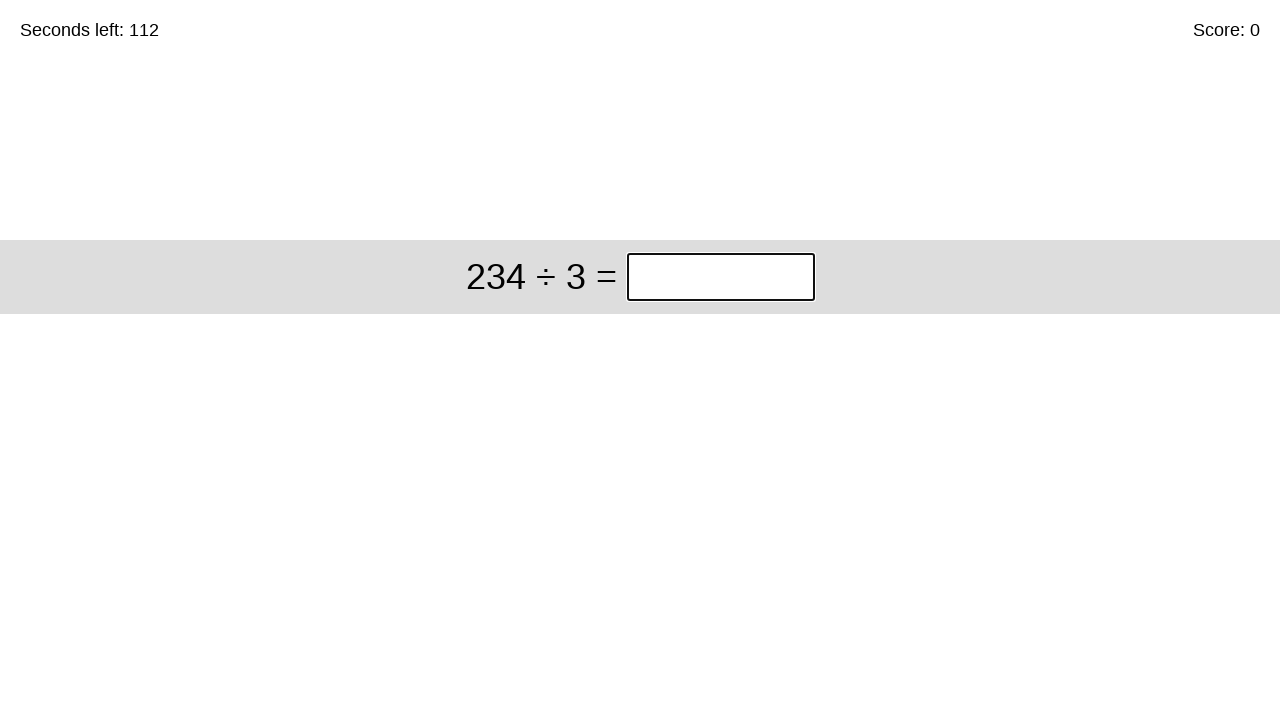

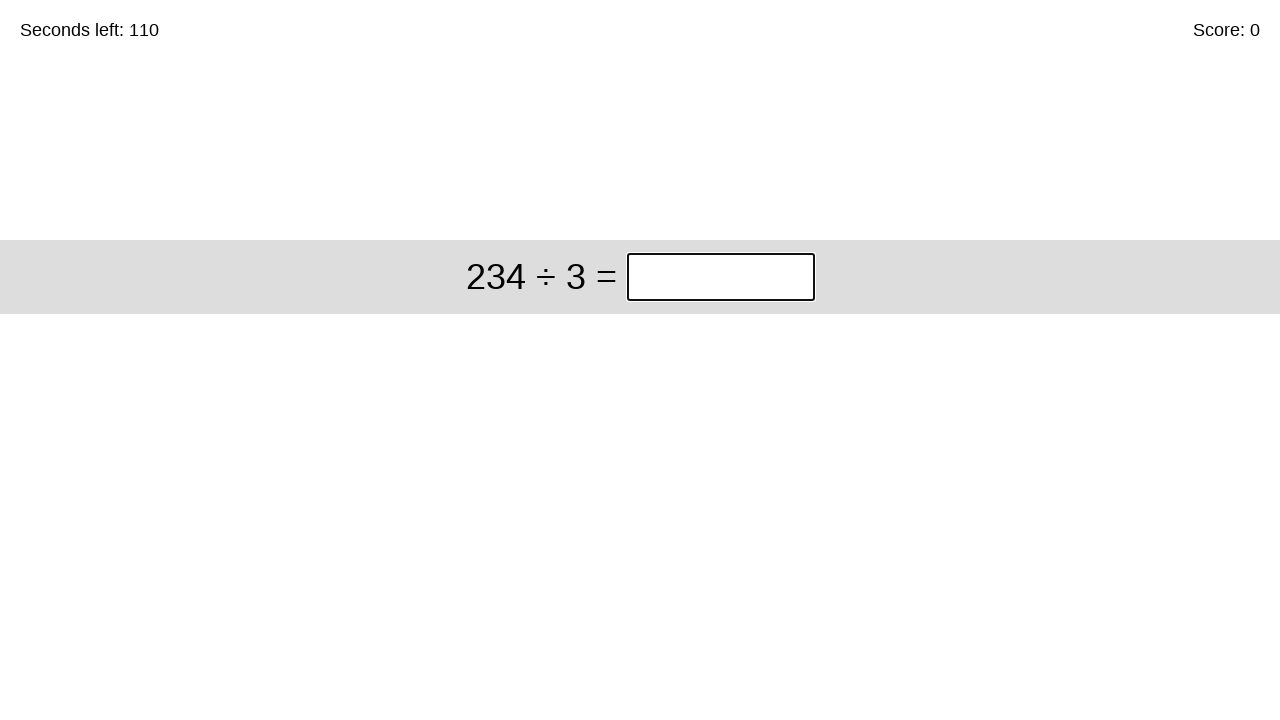